Tests the Add/Remove Elements functionality by clicking to add multiple elements and then removing some of them, verifying the dynamic element creation and deletion works correctly.

Starting URL: https://the-internet.herokuapp.com/

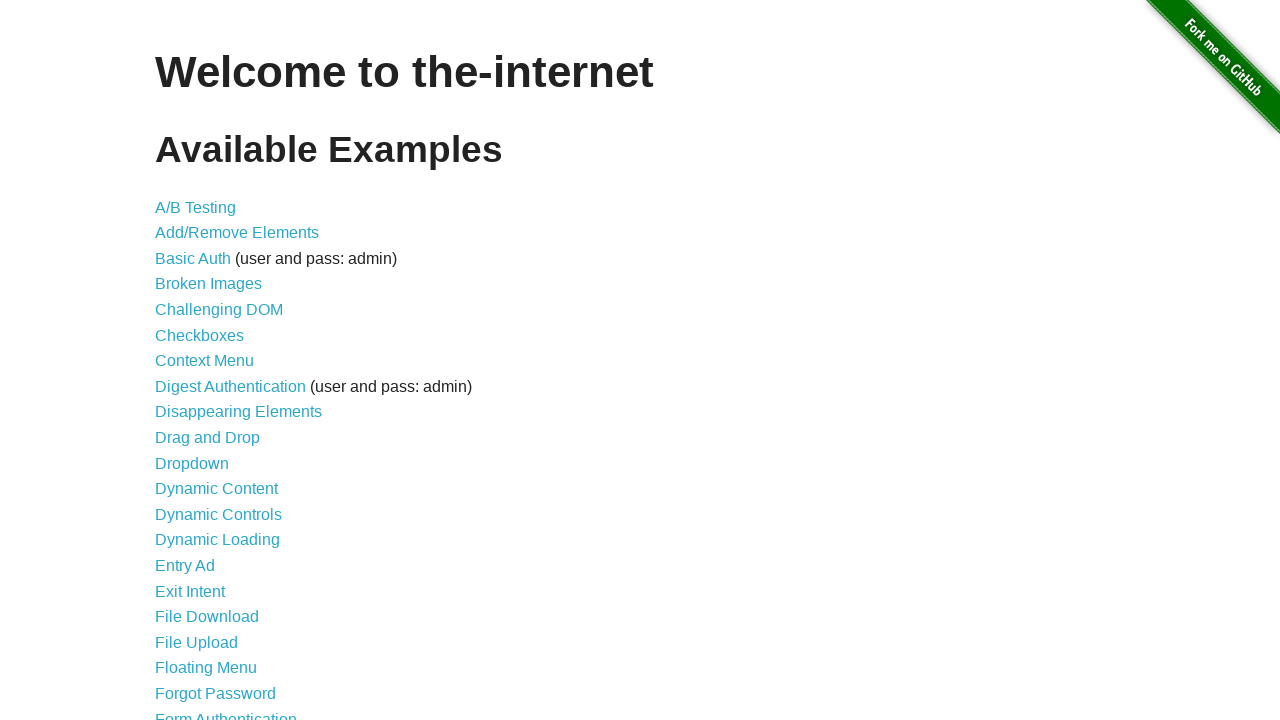

Clicked on Add/Remove Elements link at (237, 233) on text=Add/Remove Elements
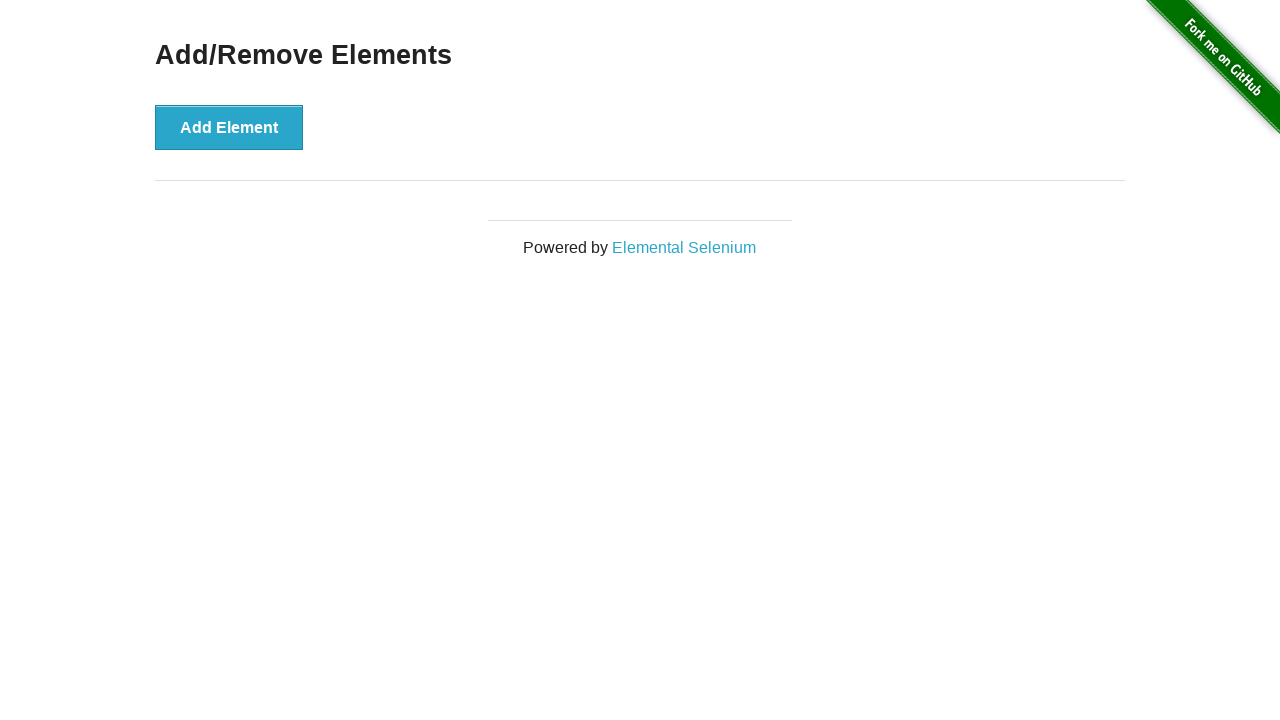

Add Element button loaded and visible
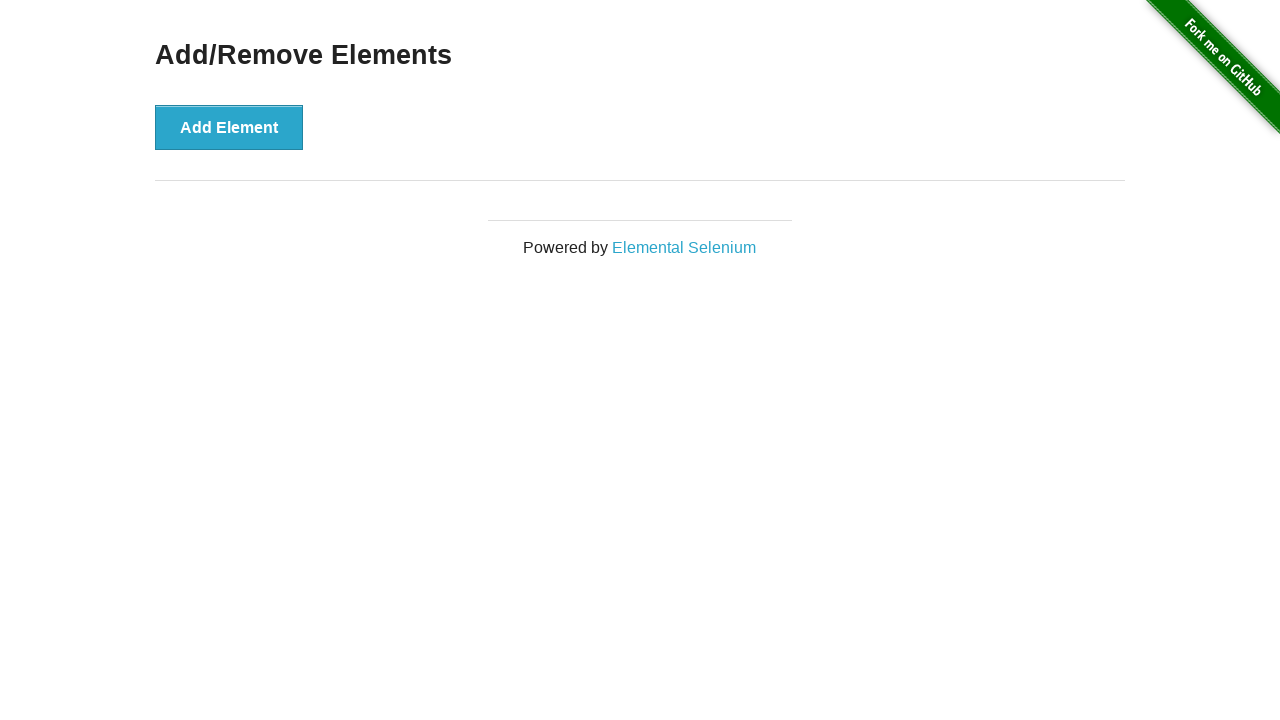

Clicked Add Element button (click 1 of 5) at (229, 127) on xpath=//button[text()='Add Element']
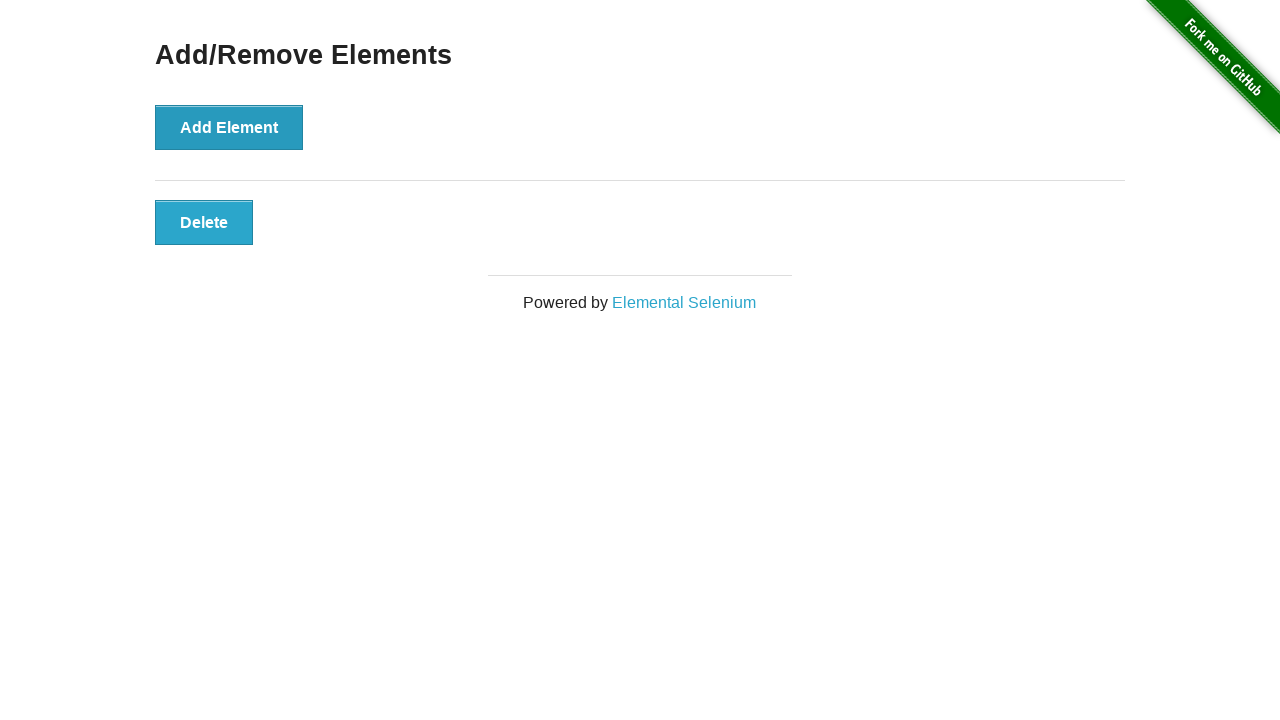

Clicked Add Element button (click 2 of 5) at (229, 127) on xpath=//button[text()='Add Element']
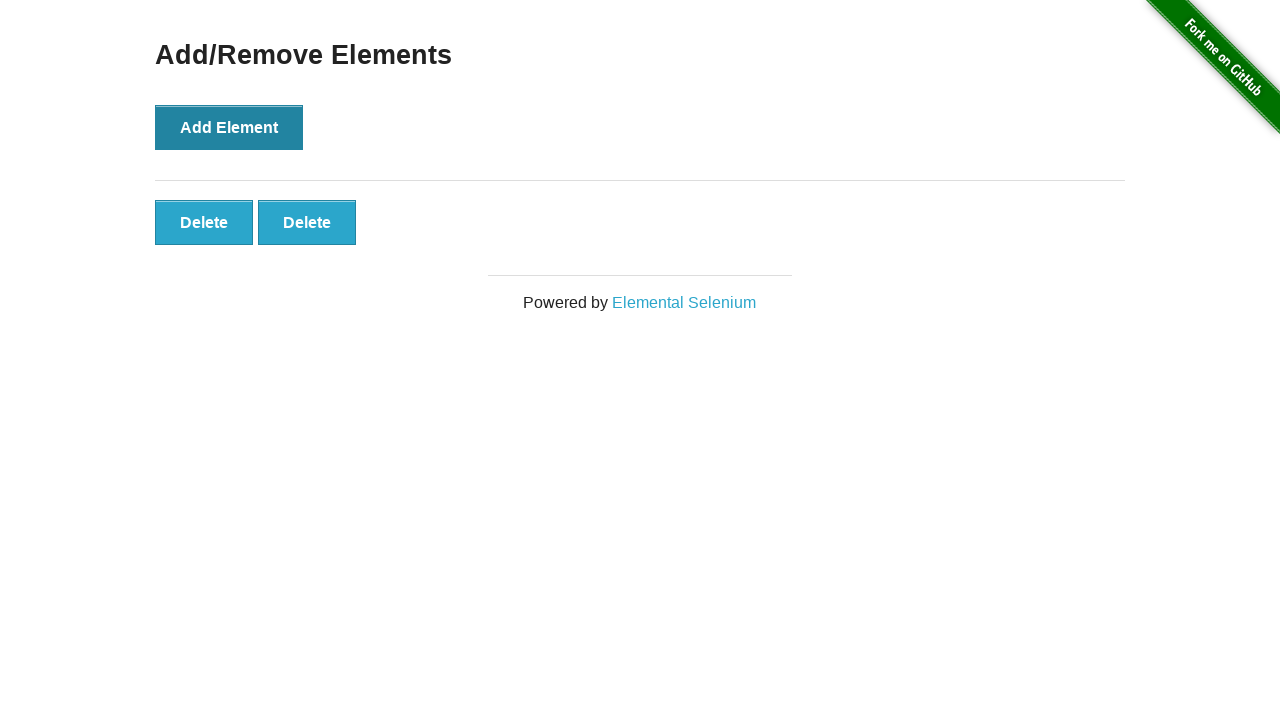

Clicked Add Element button (click 3 of 5) at (229, 127) on xpath=//button[text()='Add Element']
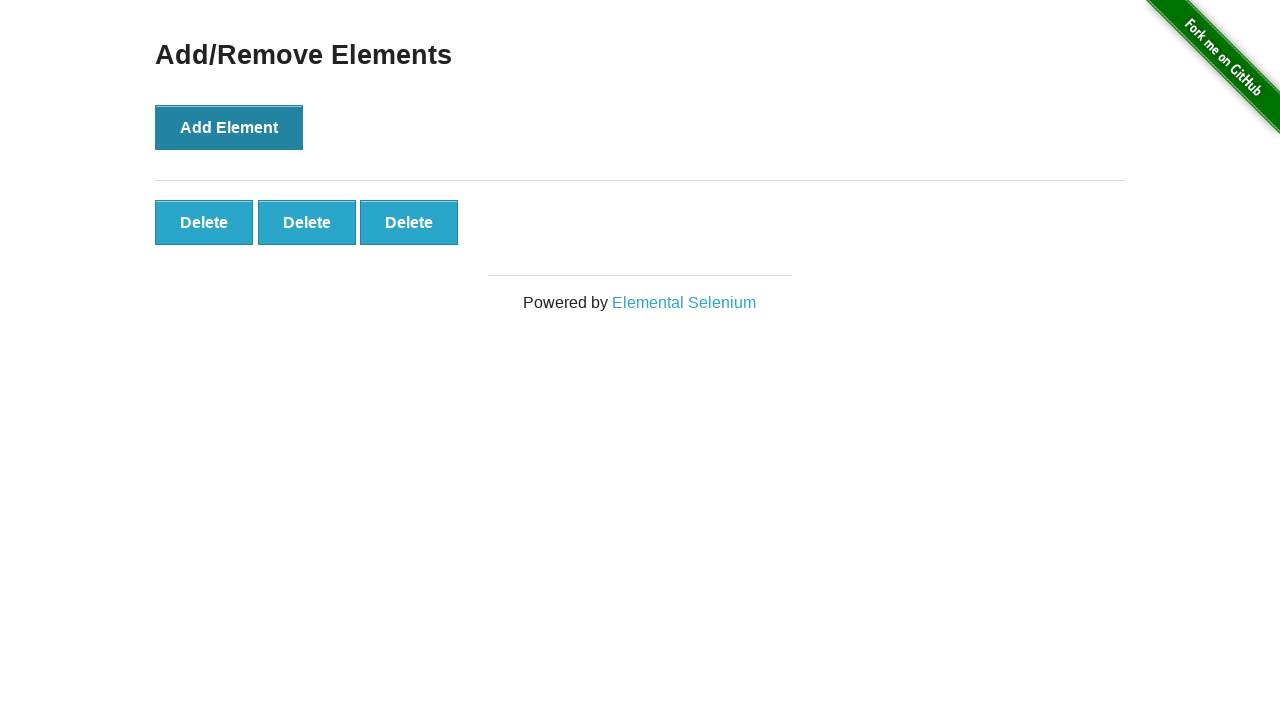

Clicked Add Element button (click 4 of 5) at (229, 127) on xpath=//button[text()='Add Element']
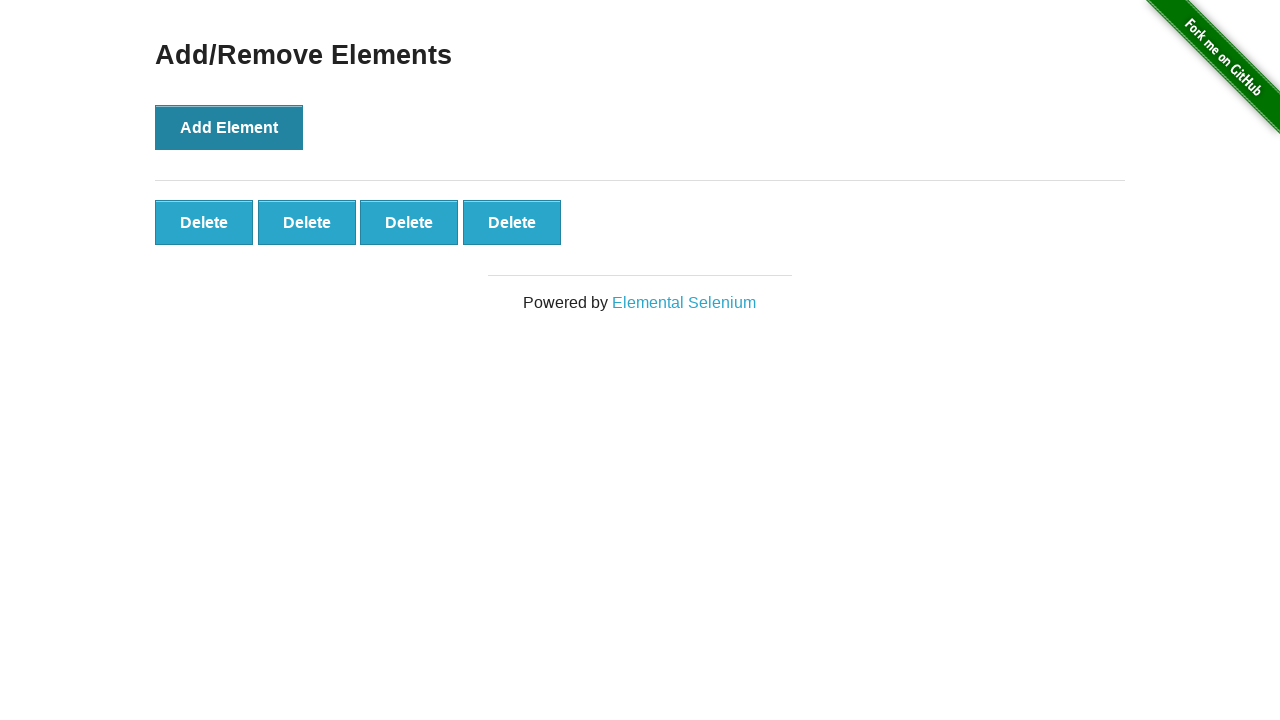

Clicked Add Element button (click 5 of 5) at (229, 127) on xpath=//button[text()='Add Element']
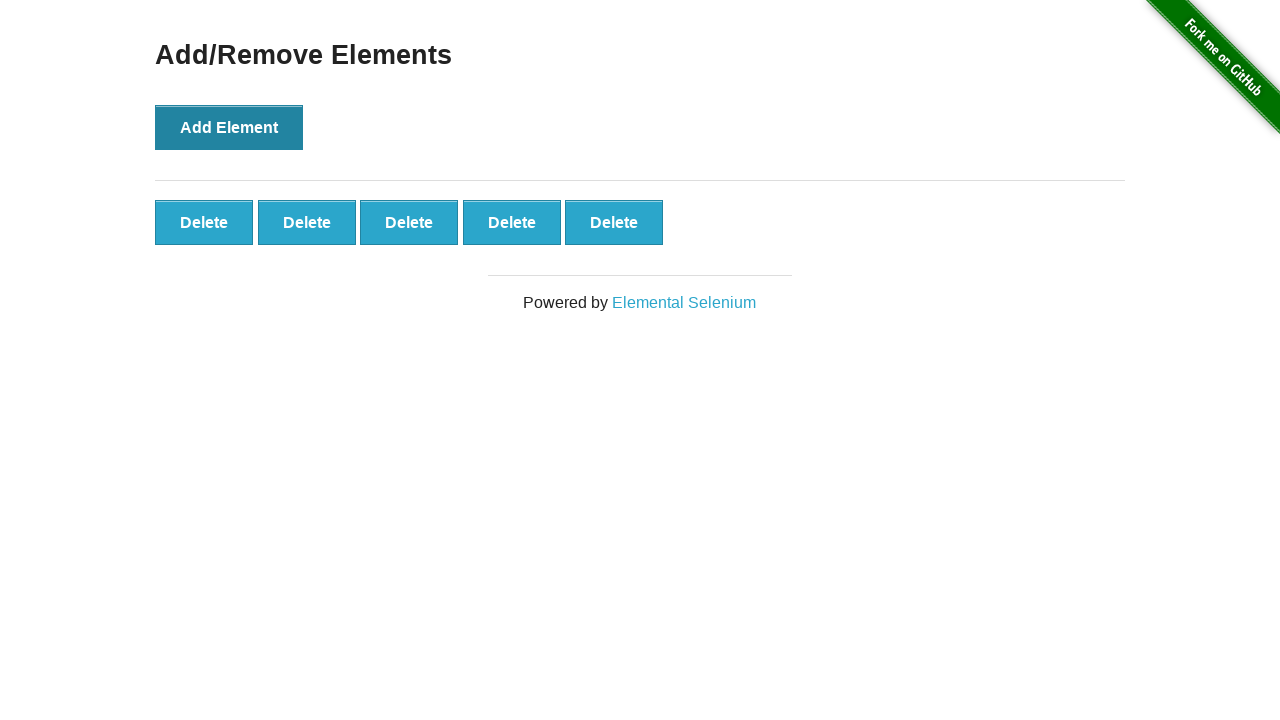

All 5 elements successfully added and visible
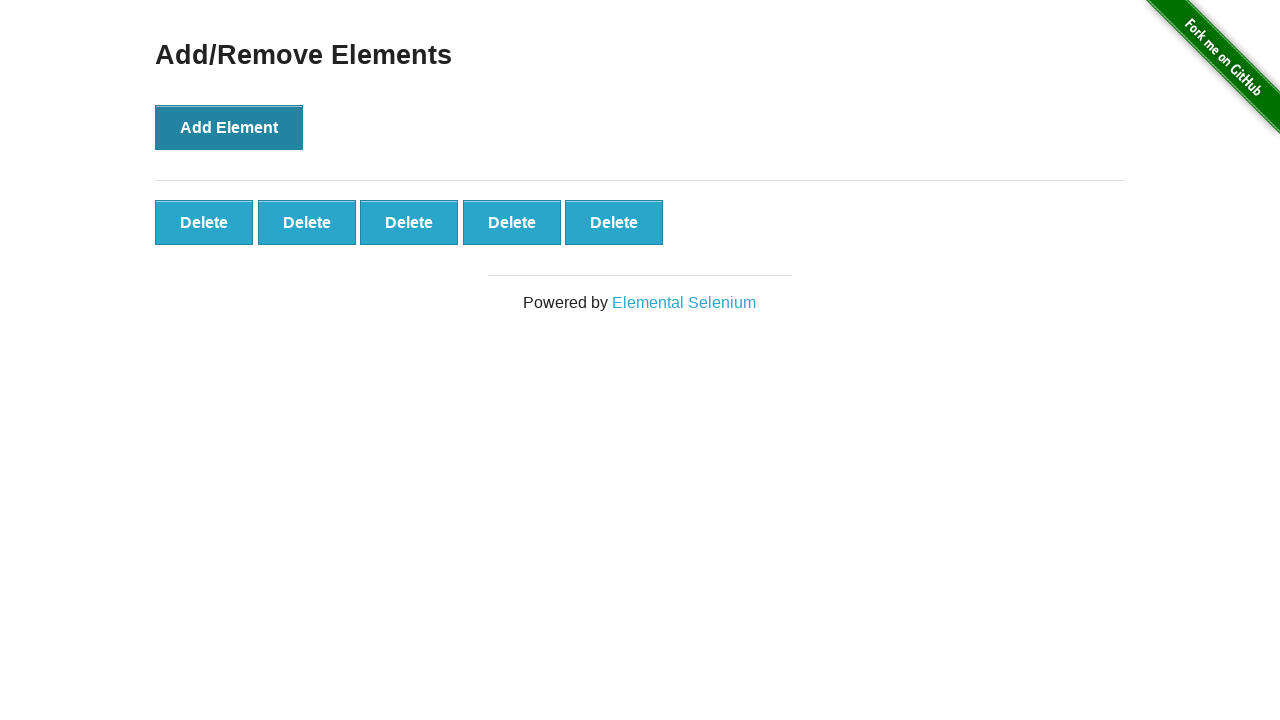

Clicked Delete button to remove element (removal 1 of 3) at (204, 222) on #elements button >> nth=0
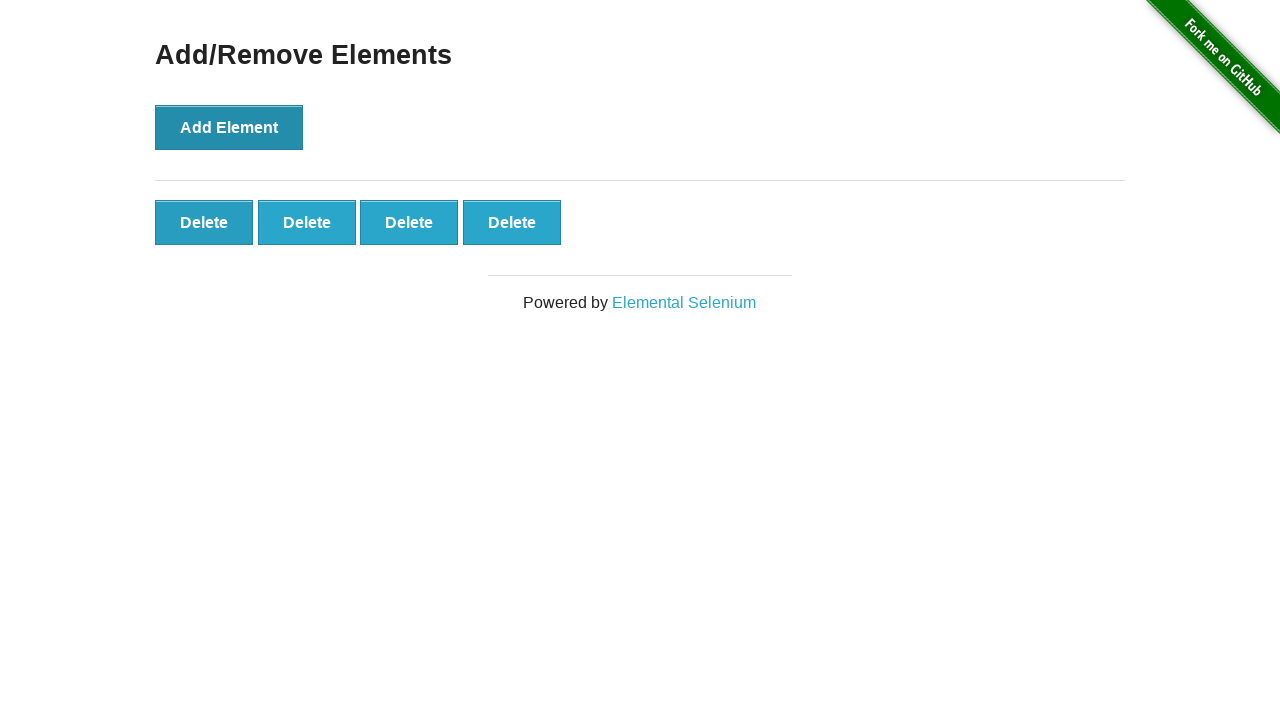

Clicked Delete button to remove element (removal 2 of 3) at (204, 222) on #elements button >> nth=0
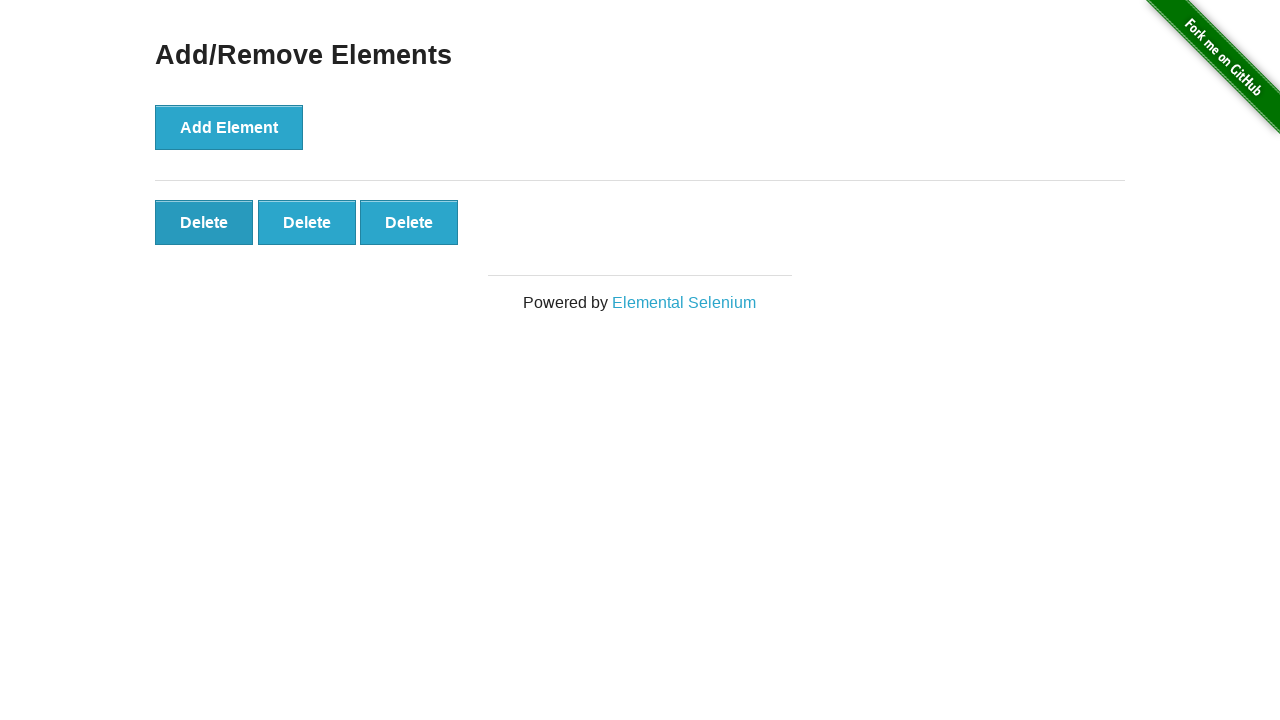

Clicked Delete button to remove element (removal 3 of 3) at (204, 222) on #elements button >> nth=0
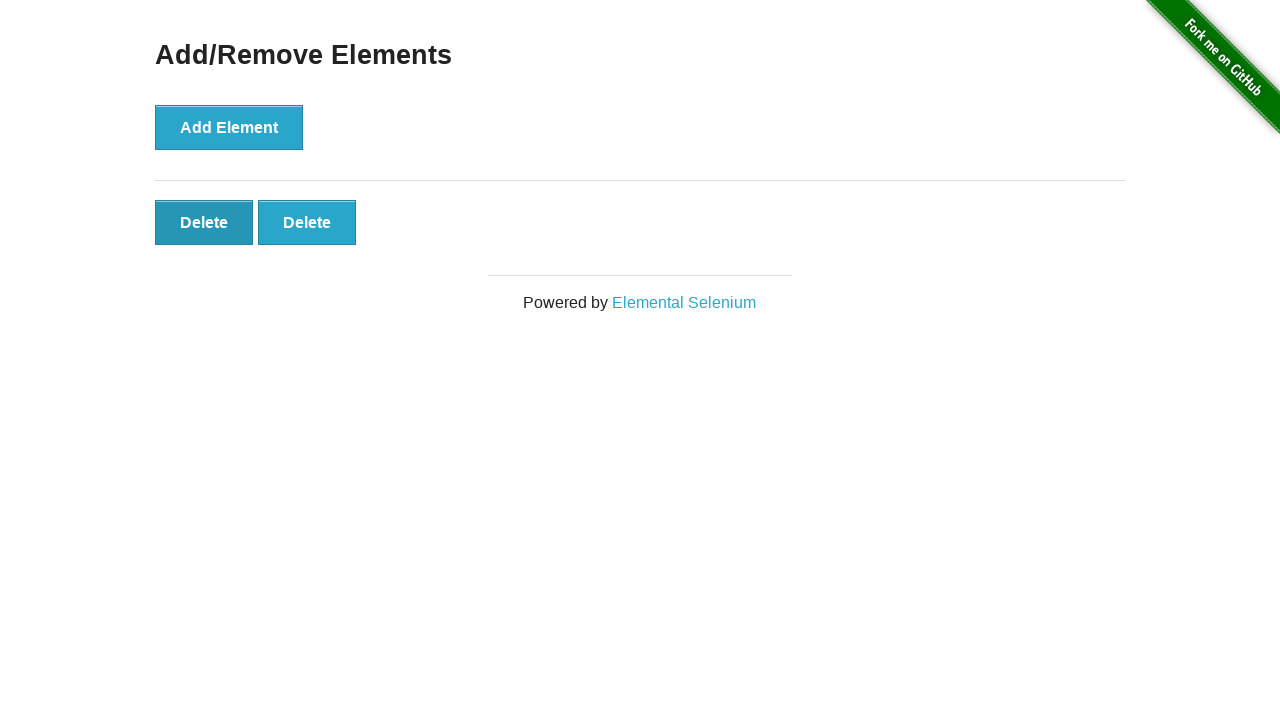

Verified 2 remaining elements are present
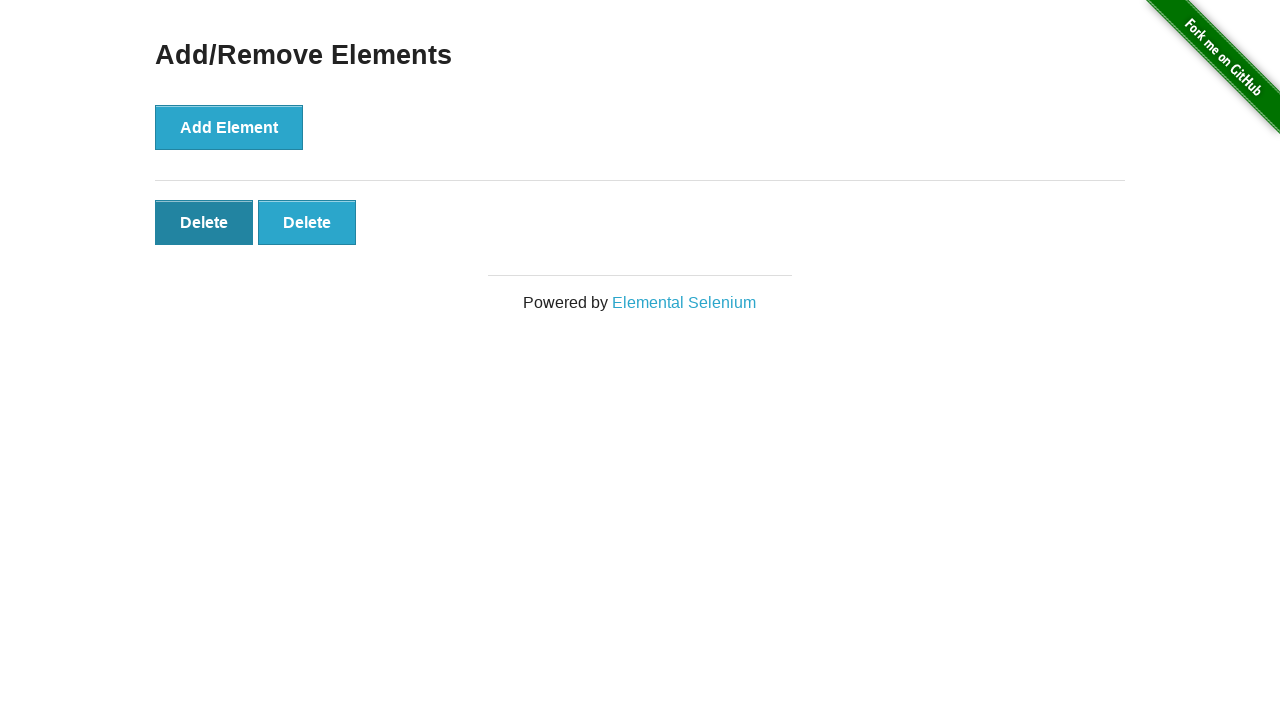

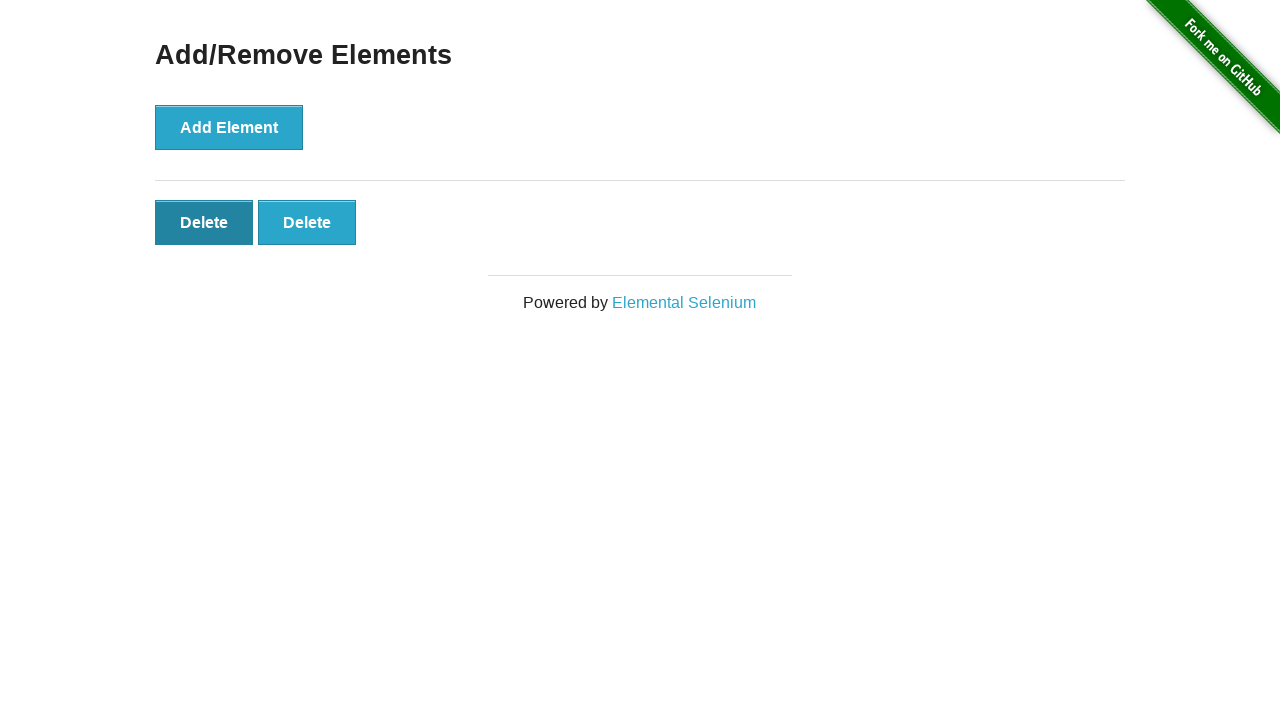